Tests keyboard interaction functionality by using key combinations (Ctrl+A, Delete, Shift) to manipulate text input in a username field

Starting URL: https://demo.vtiger.com/vtigercrm

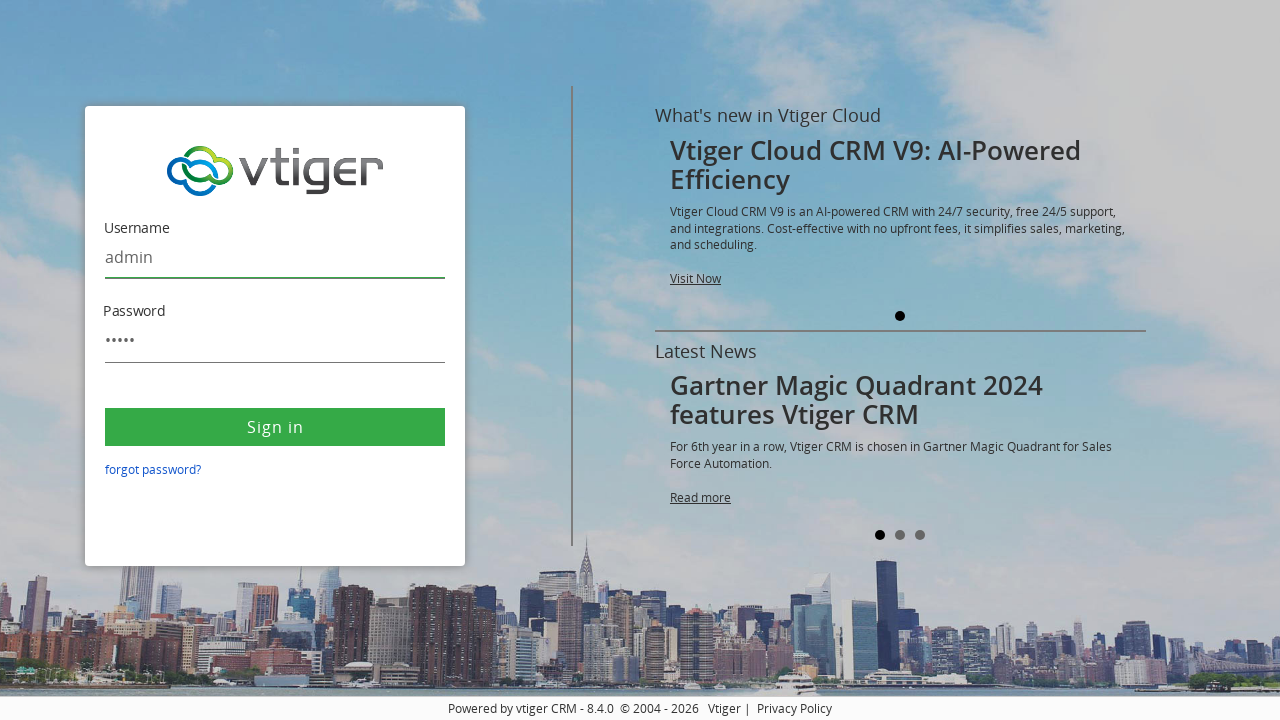

Located the username field element
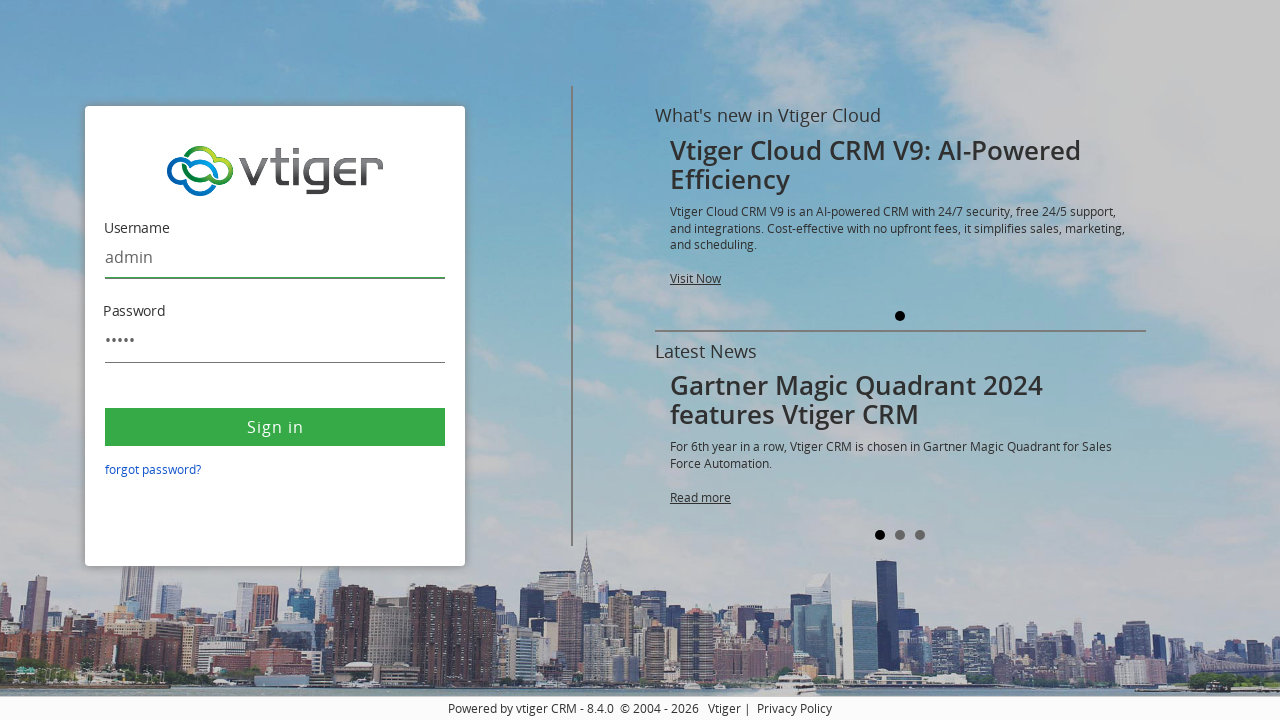

Clicked on the username field at (275, 258) on #username
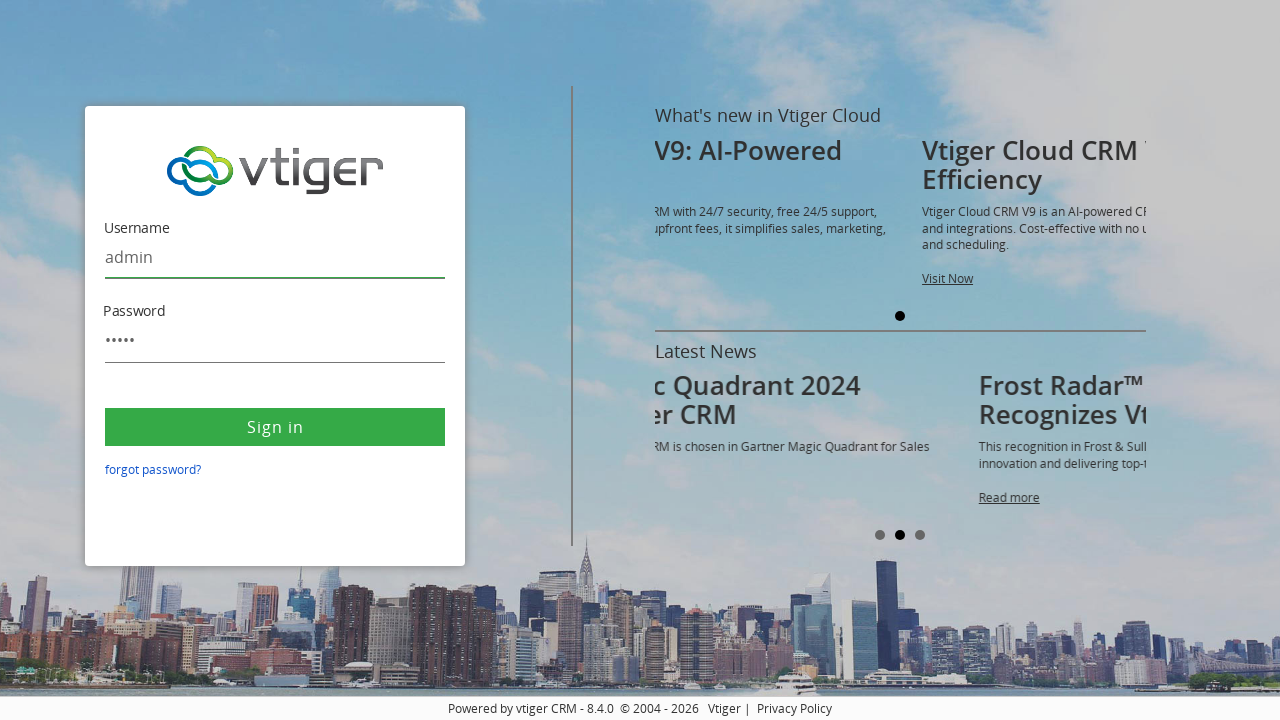

Pressed Control key down
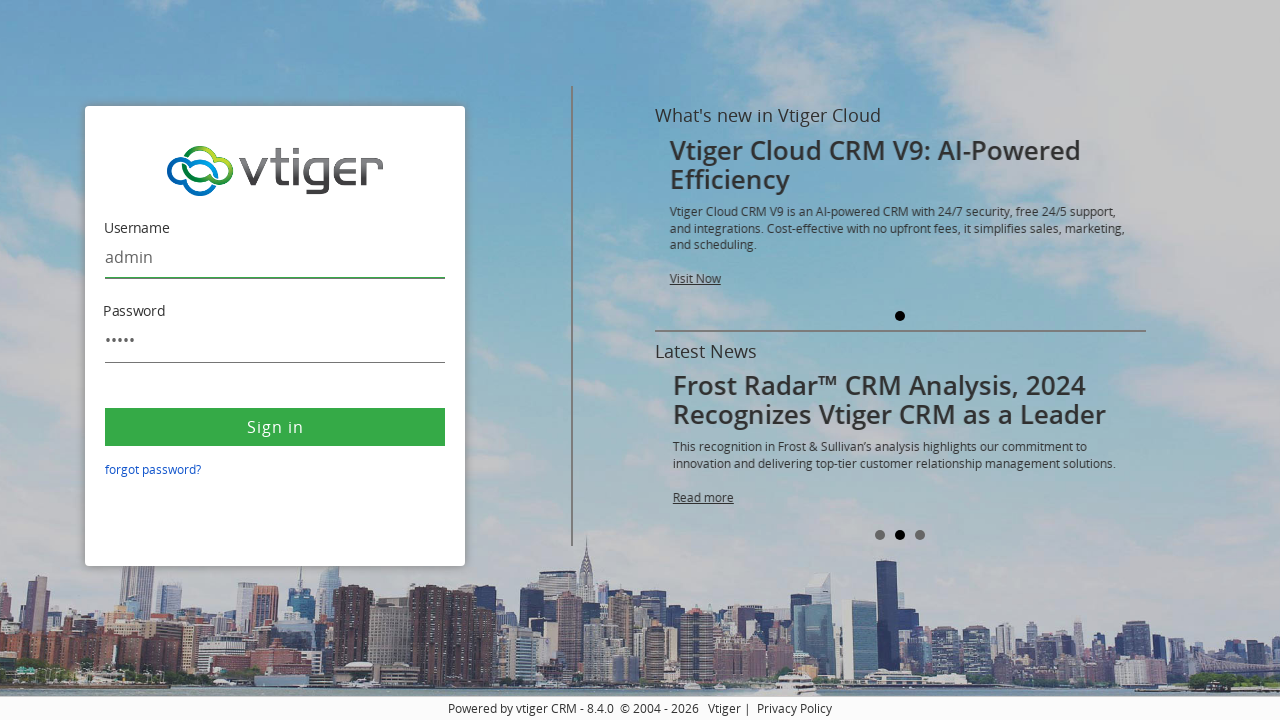

Pressed 'a' key to select all text (Ctrl+A)
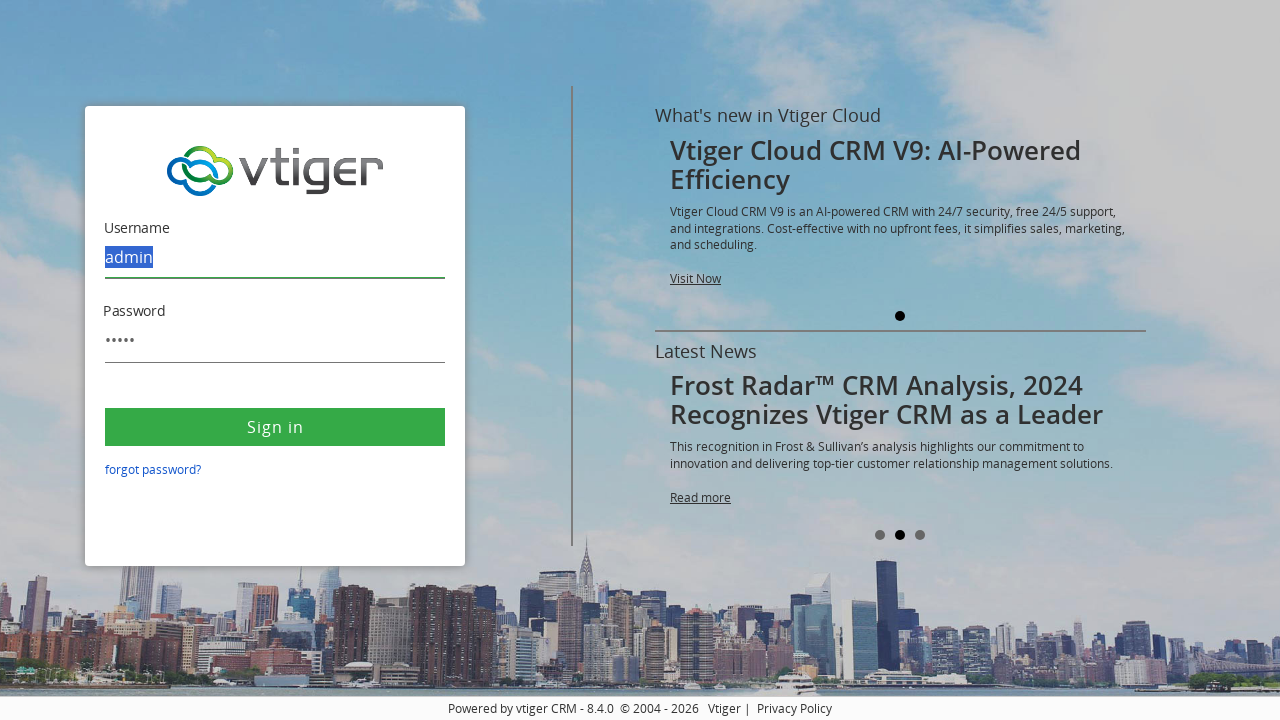

Released Control key
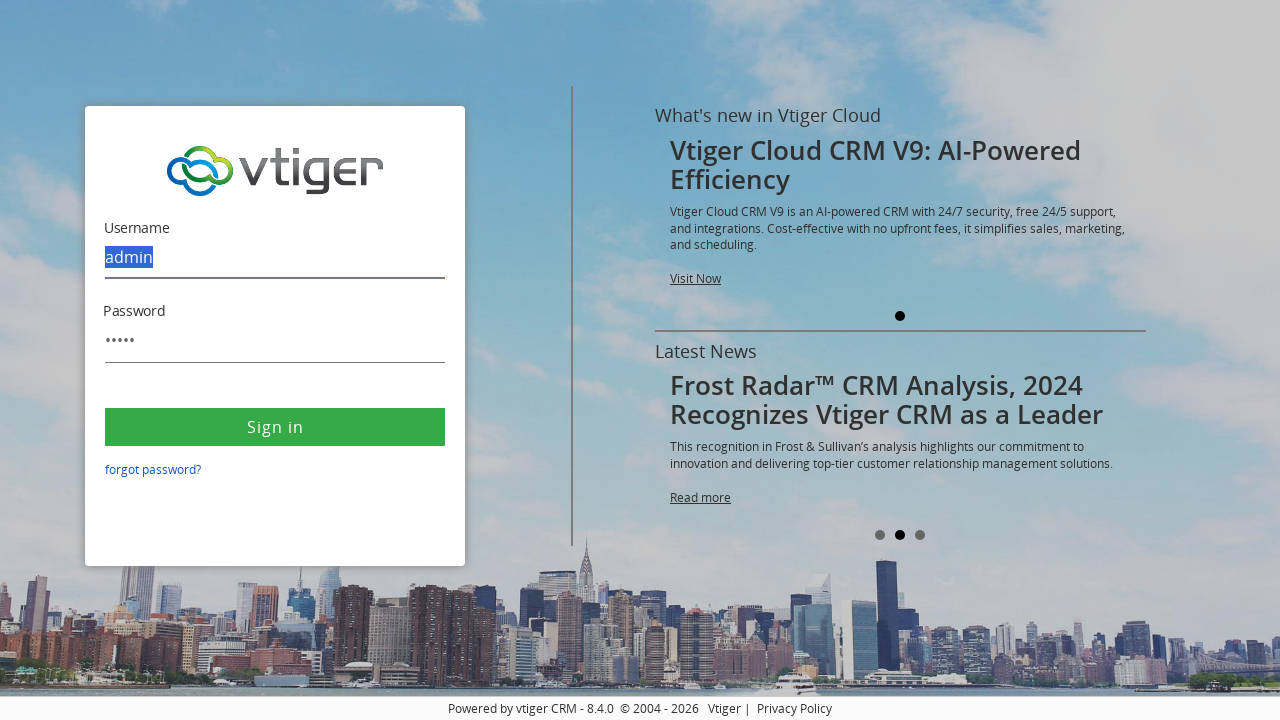

Pressed Delete key to remove selected text
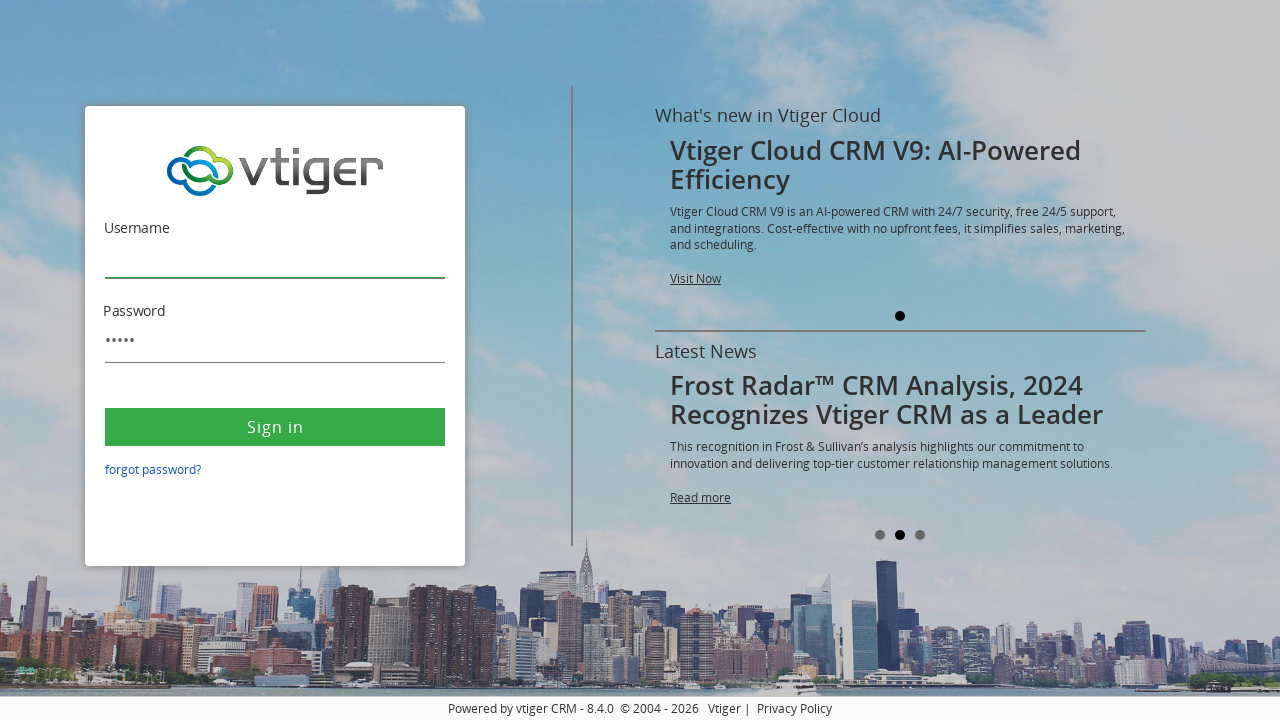

Pressed Shift key down for uppercase input
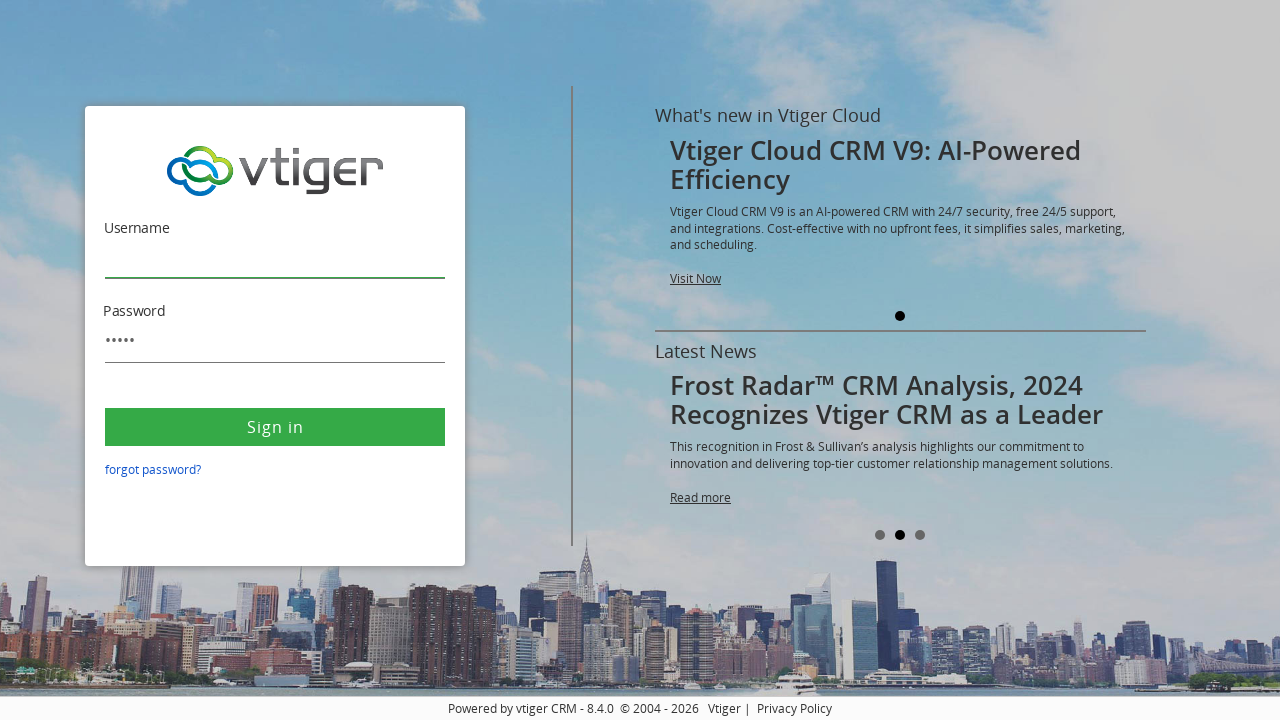

Typed 'suchitra' with Shift key held (uppercase) on #username
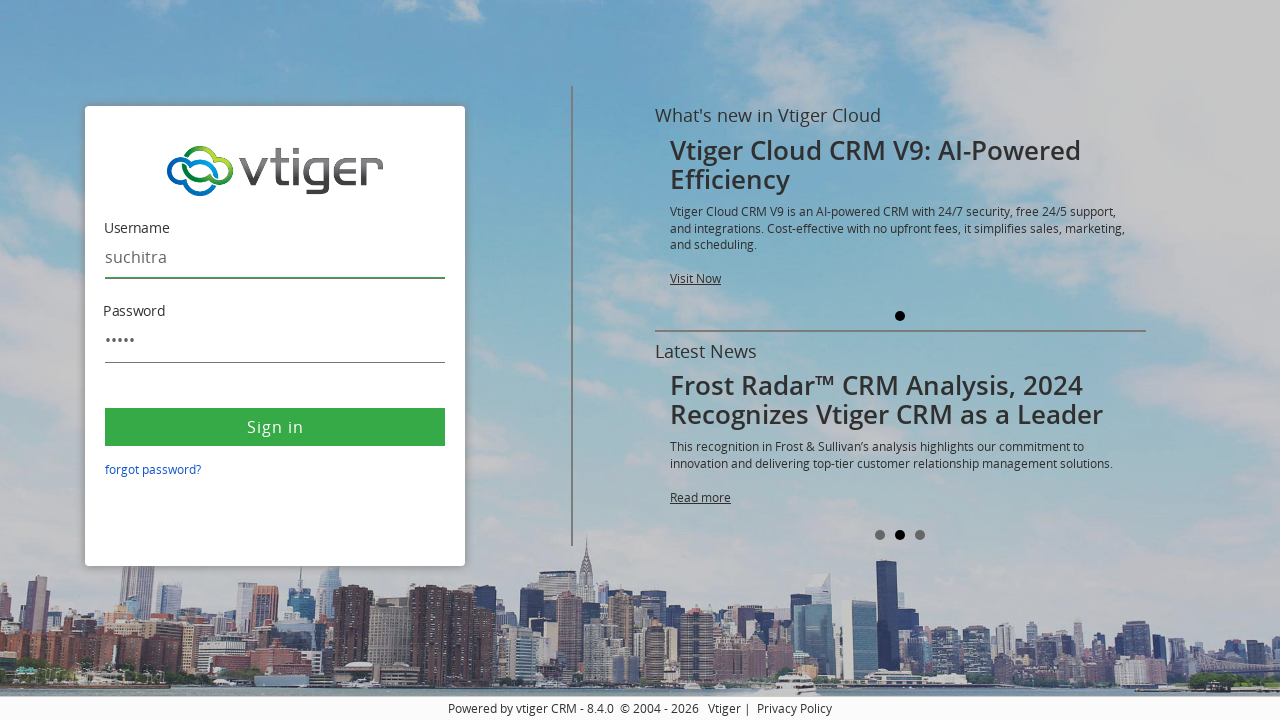

Released Shift key
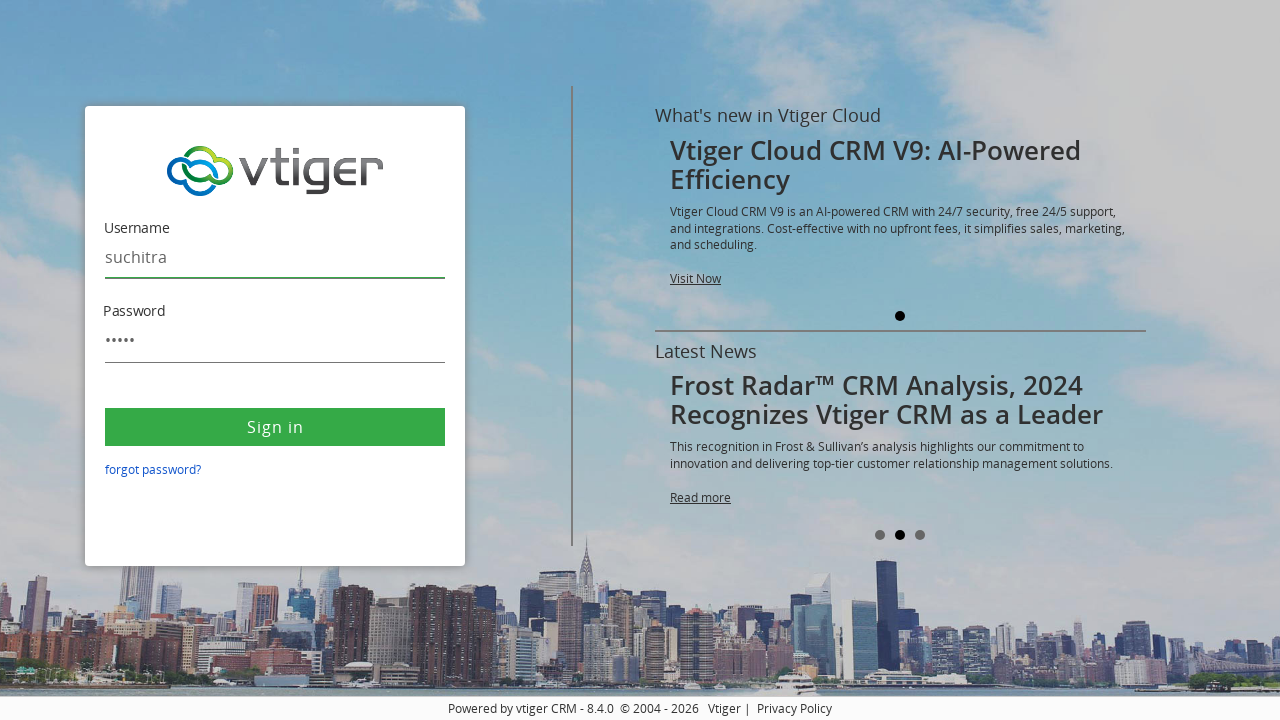

Typed 'swati' in normal lowercase on #username
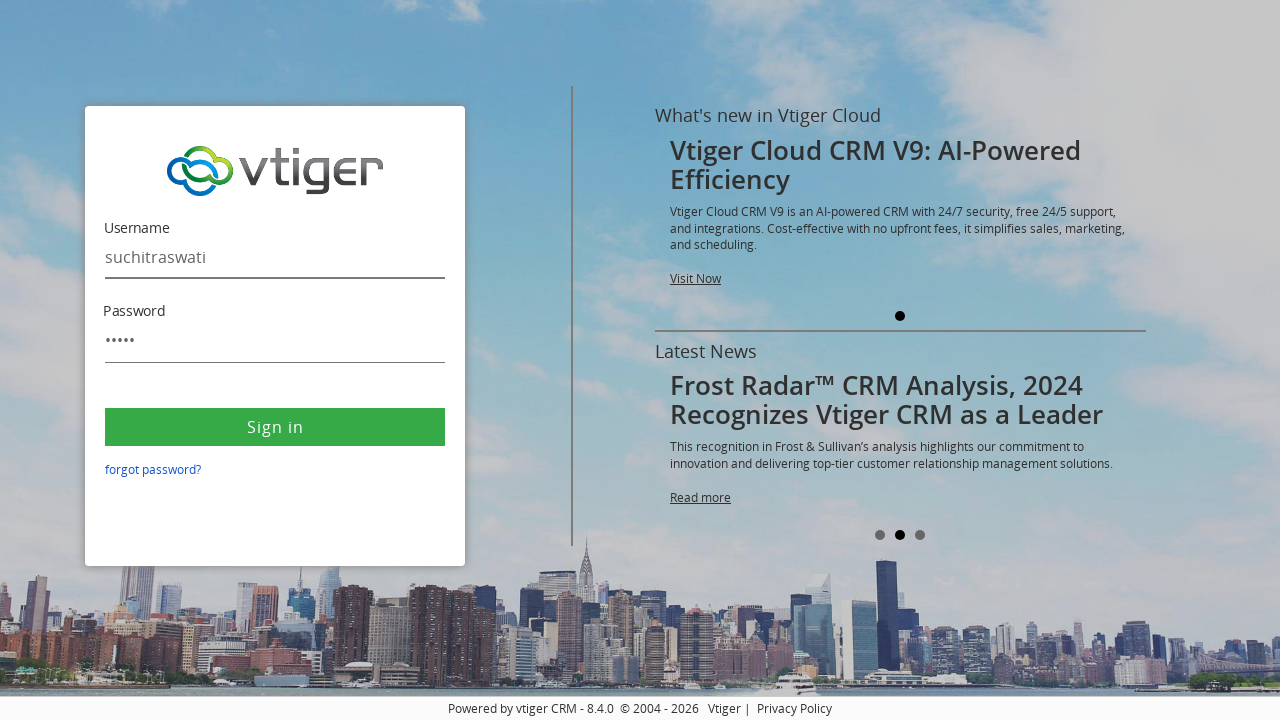

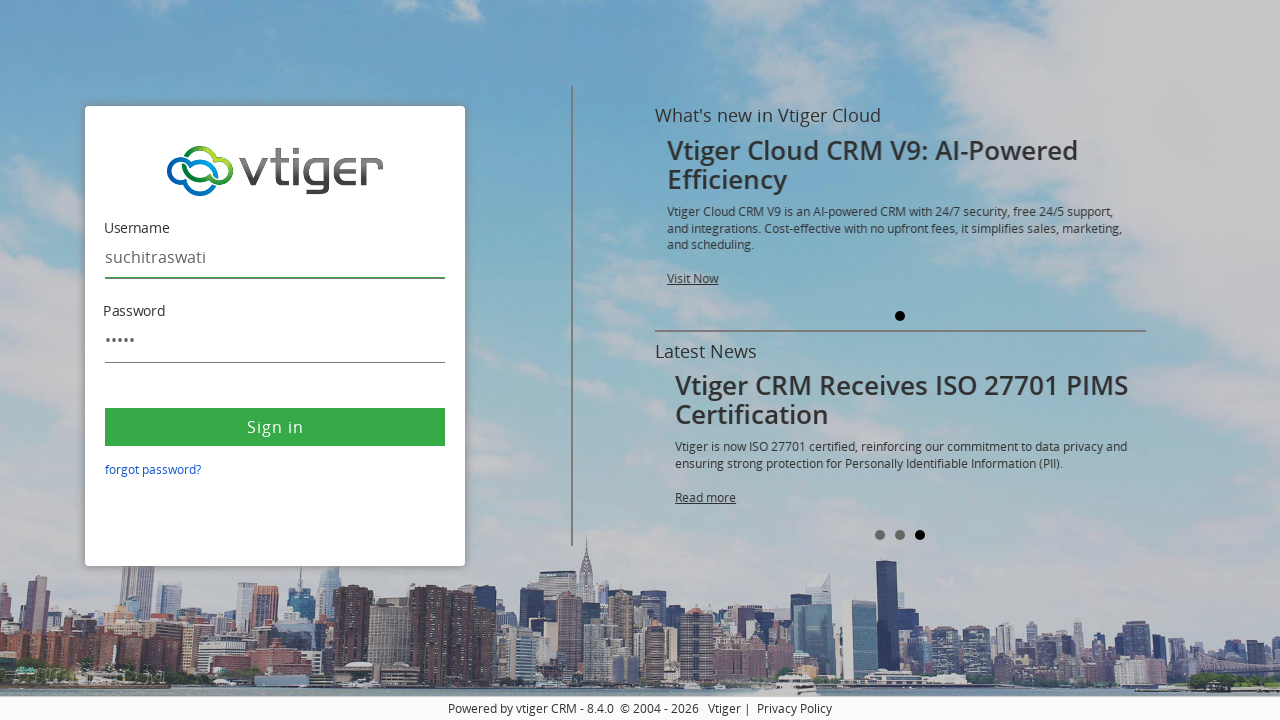